Tests dismissing a JavaScript confirm dialog by clicking the second button, canceling the dialog, and verifying the result message does not contain "successfuly"

Starting URL: https://the-internet.herokuapp.com/javascript_alerts

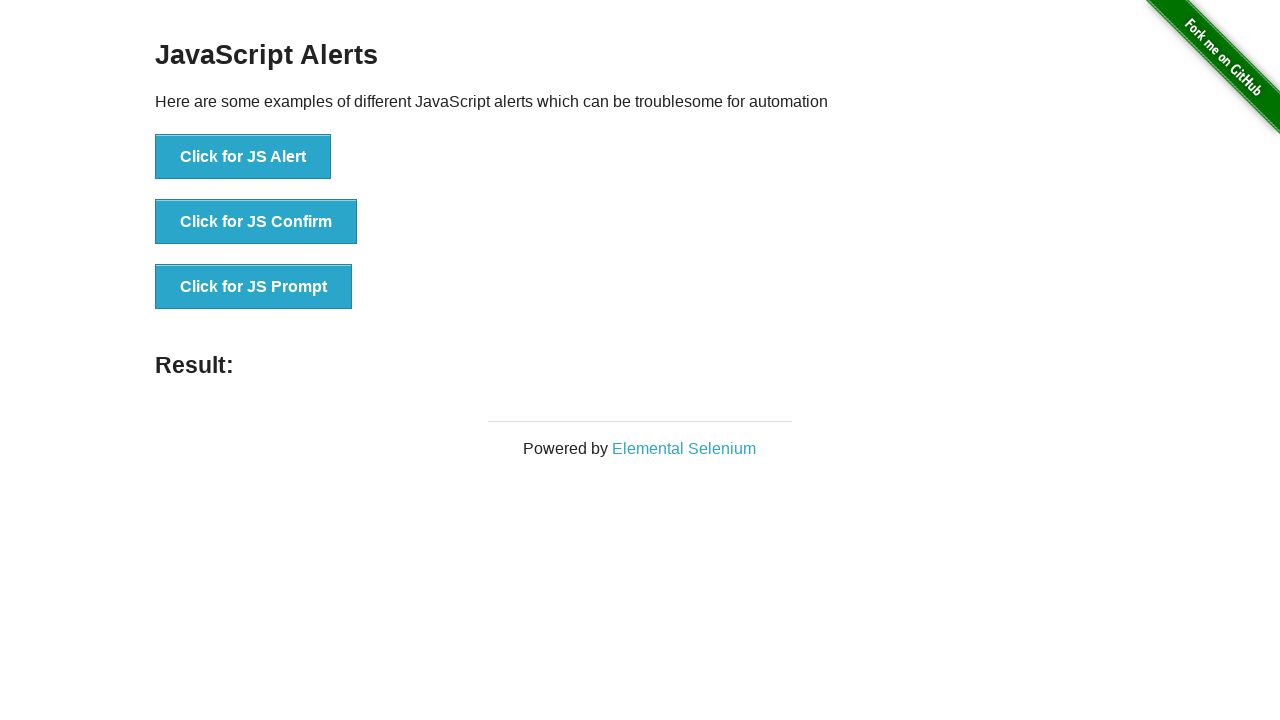

Set up dialog handler to dismiss the confirm dialog
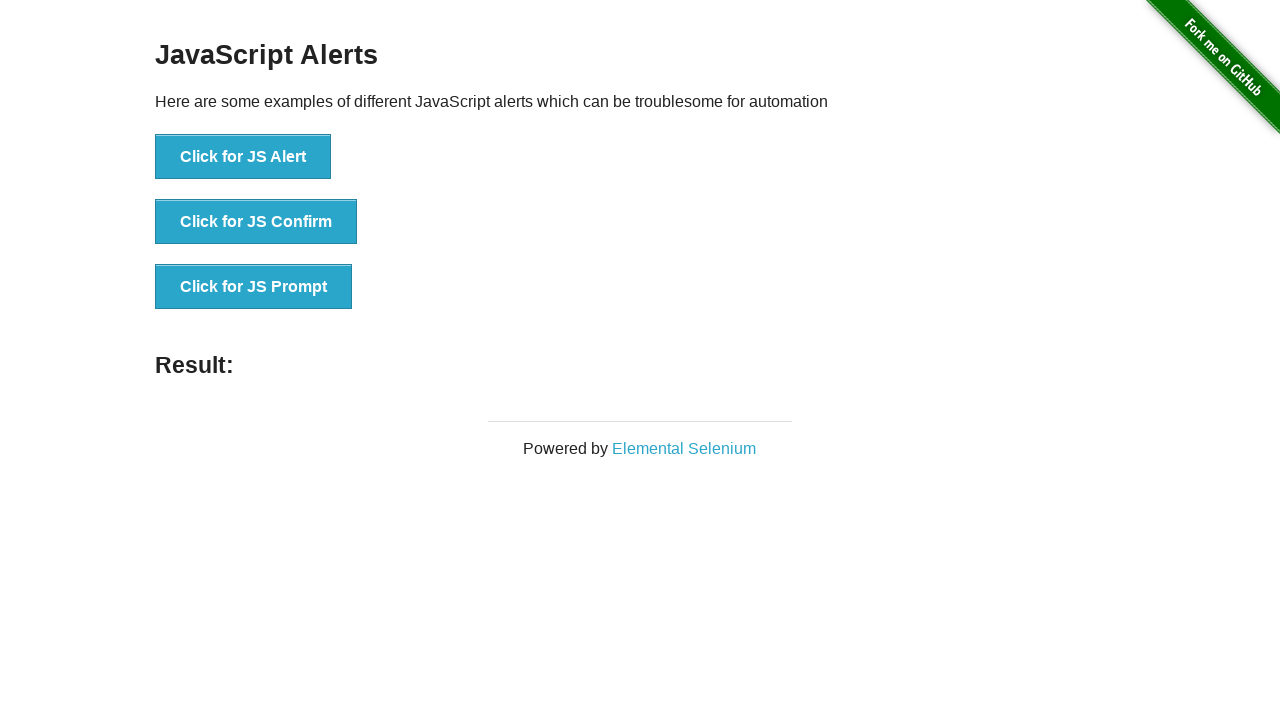

Clicked button to trigger the JavaScript confirm dialog at (256, 222) on button[onclick='jsConfirm()']
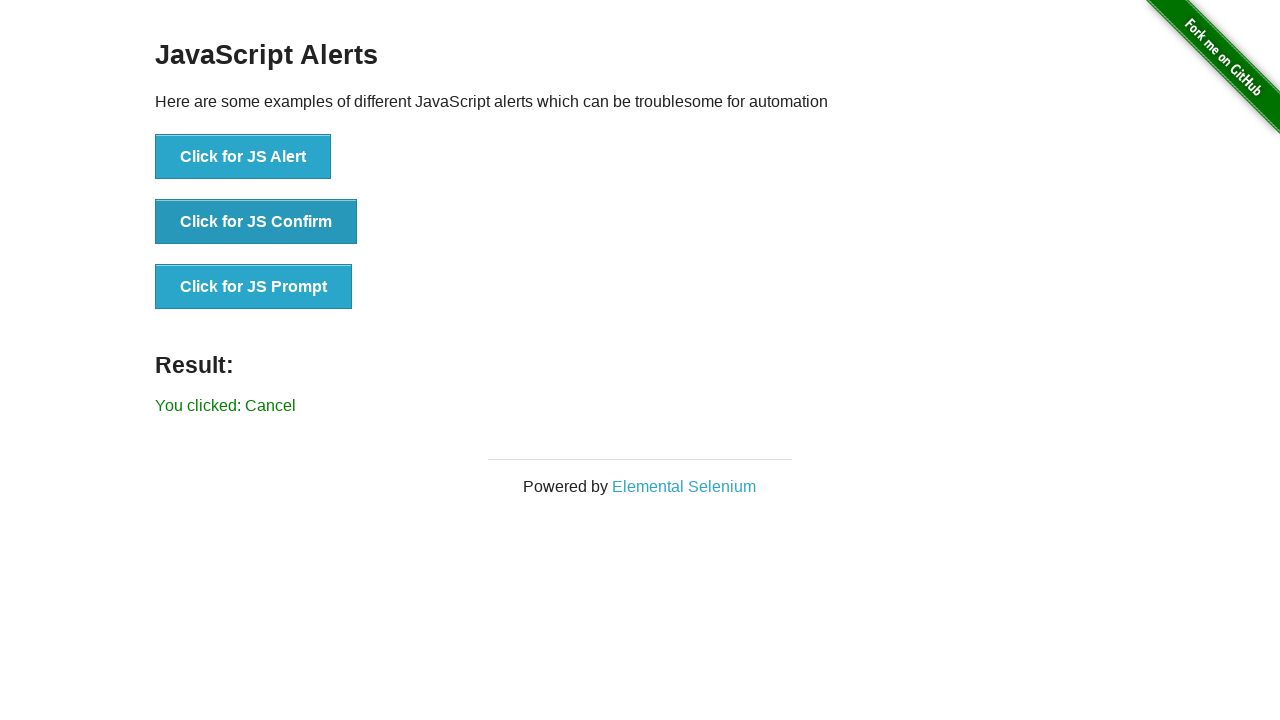

Waited for result message to appear
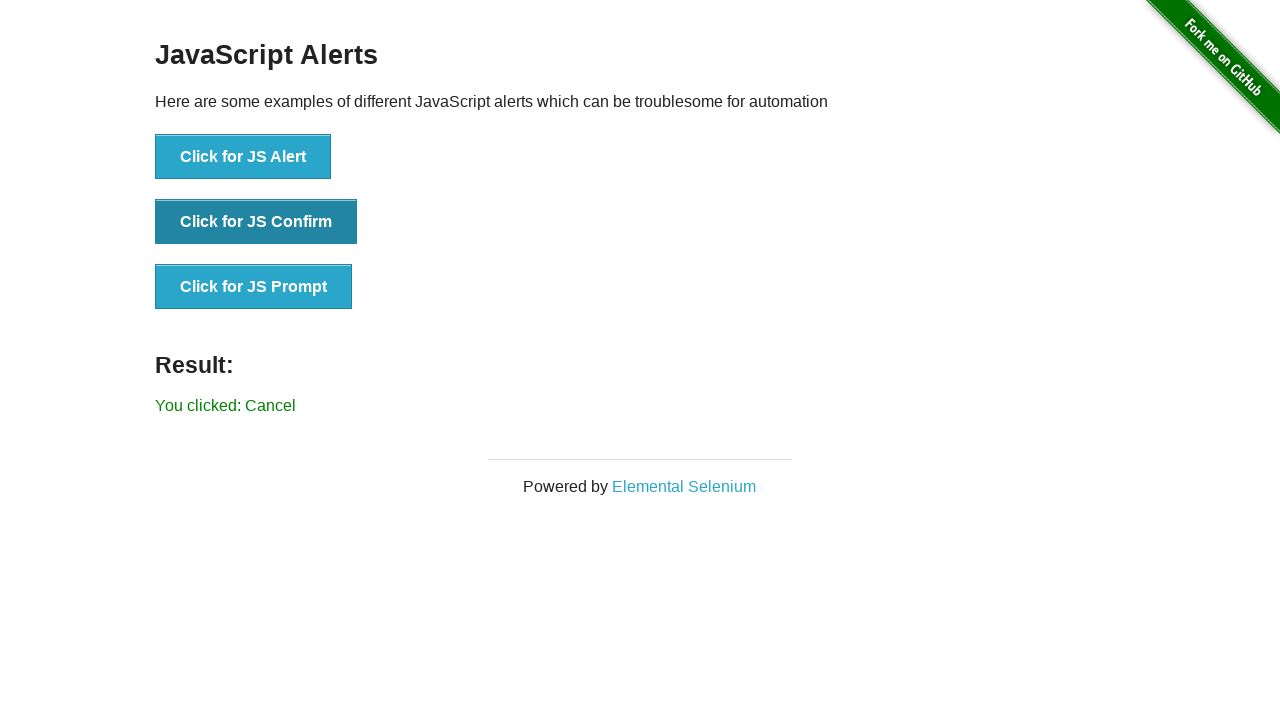

Retrieved result message text
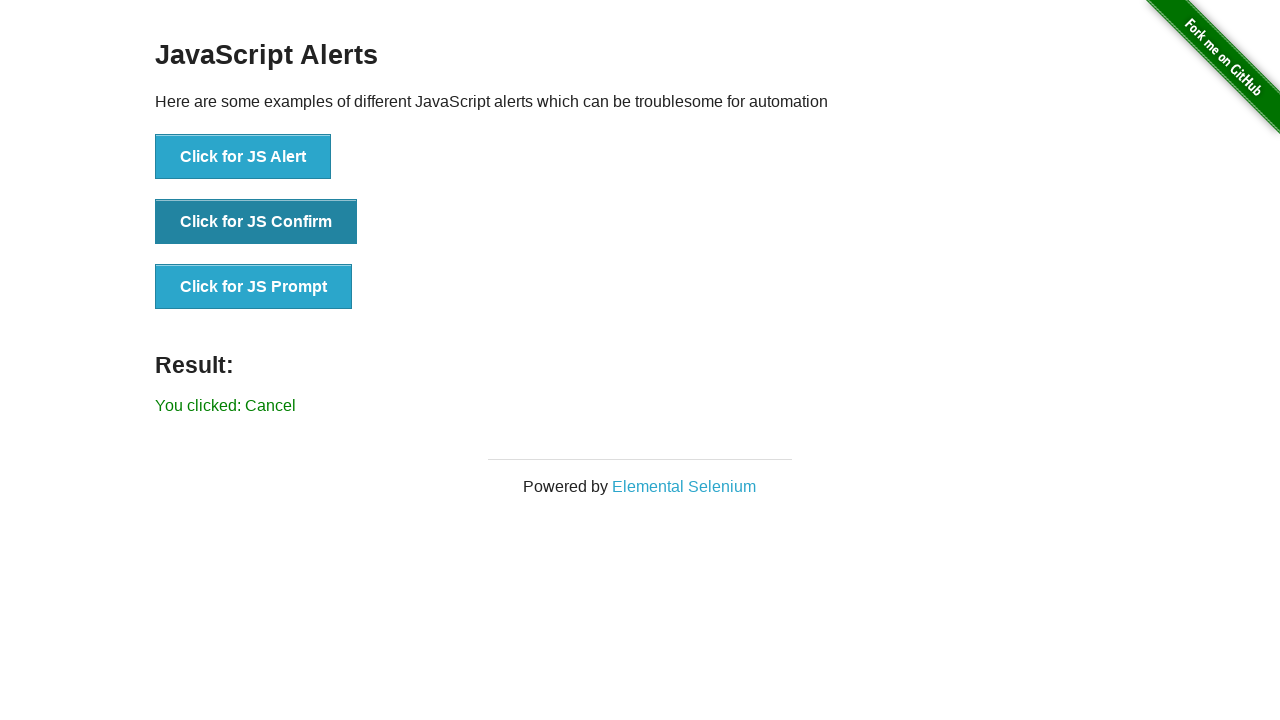

Verified result message does not contain 'successfuly'
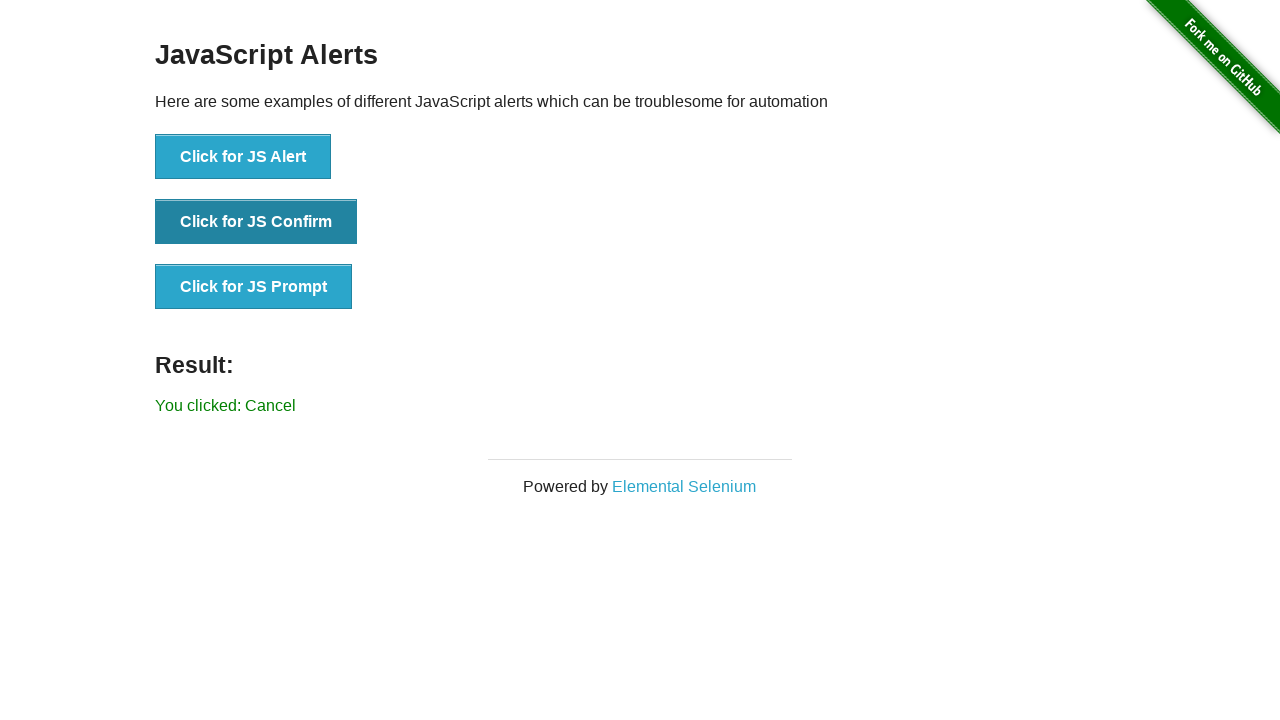

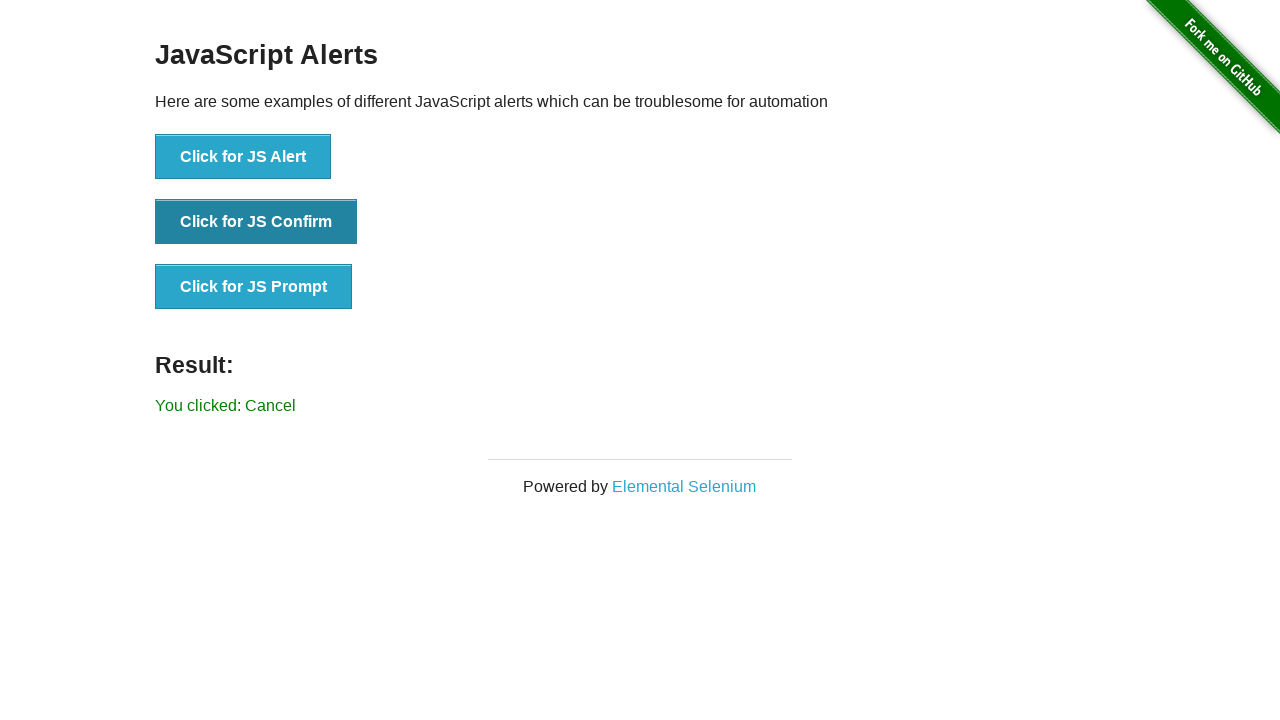